Tests triangle calculator with decimal/real number input (6,5 using comma as decimal separator)

Starting URL: https://do.tusur.ru/qa-test2/

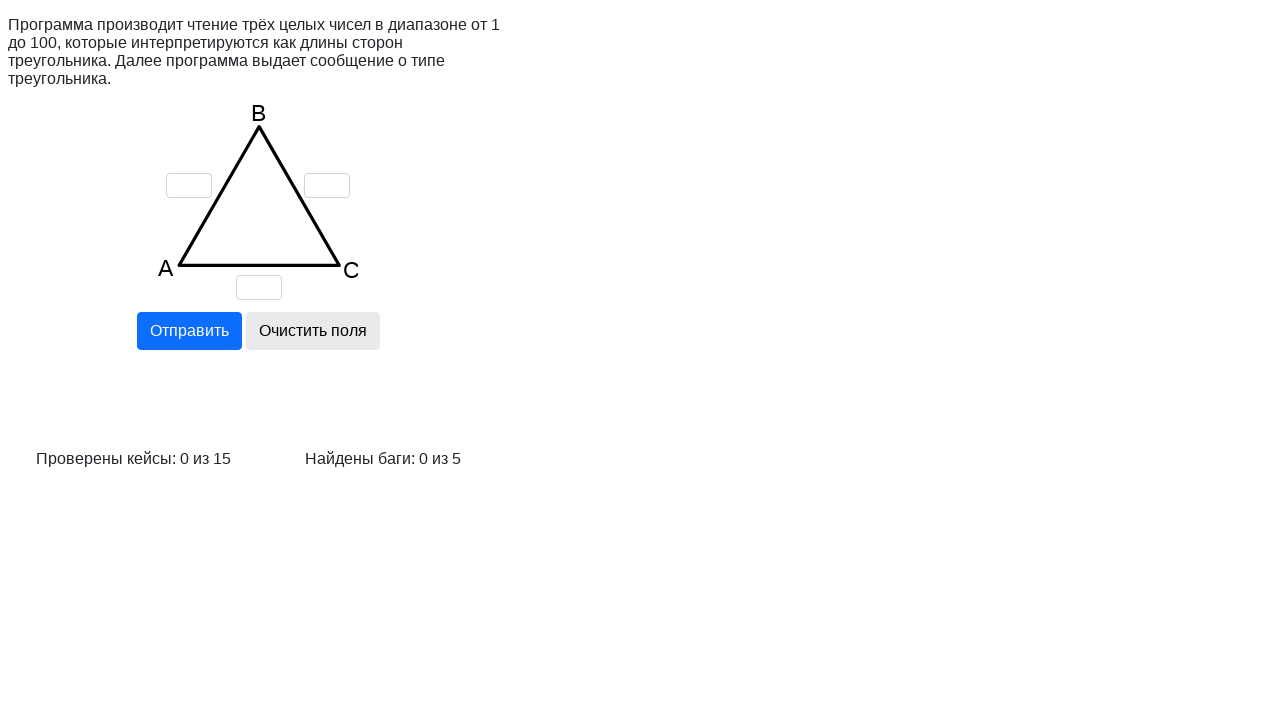

Cleared input field for side 'a' on input[name='a']
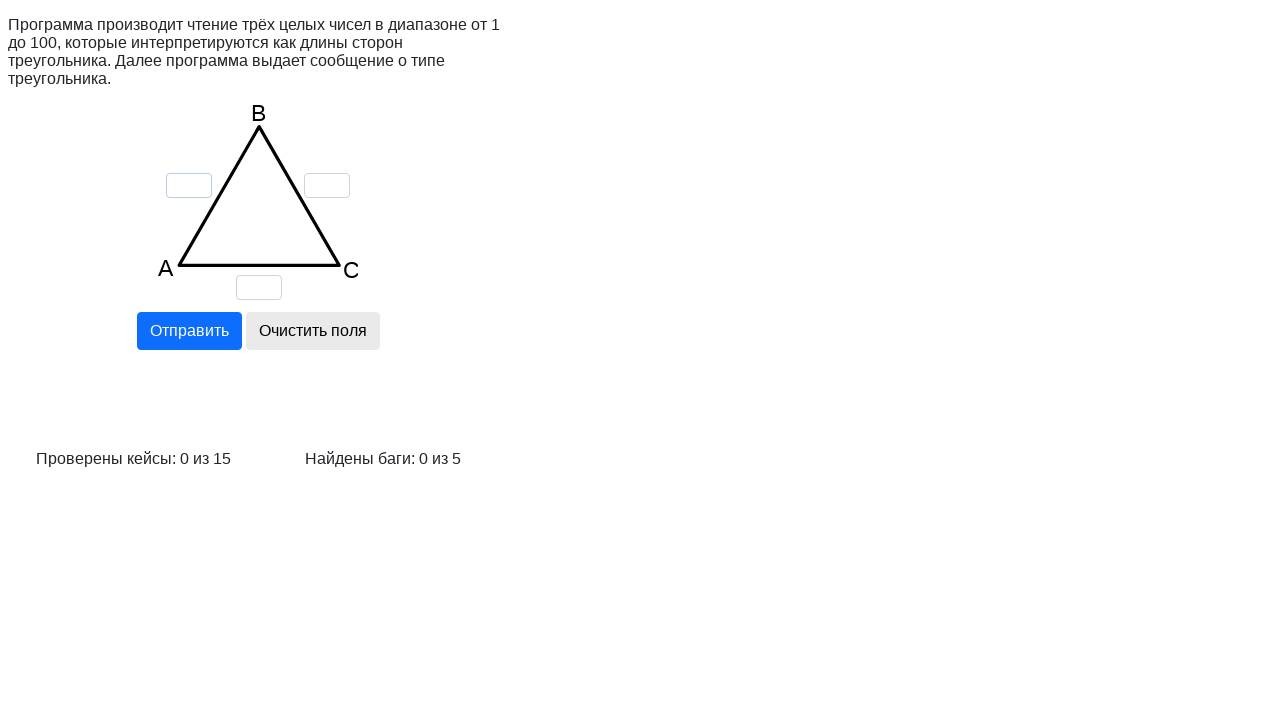

Cleared input field for side 'b' on input[name='b']
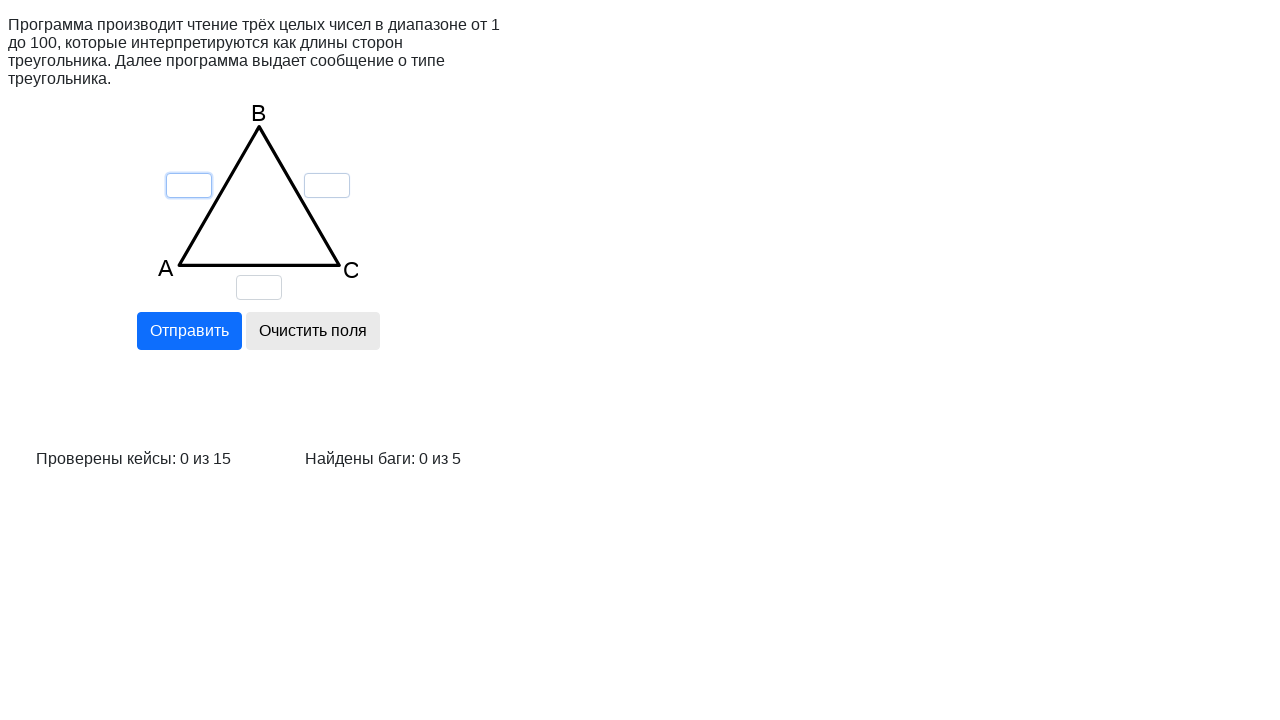

Cleared input field for side 'c' on input[name='c']
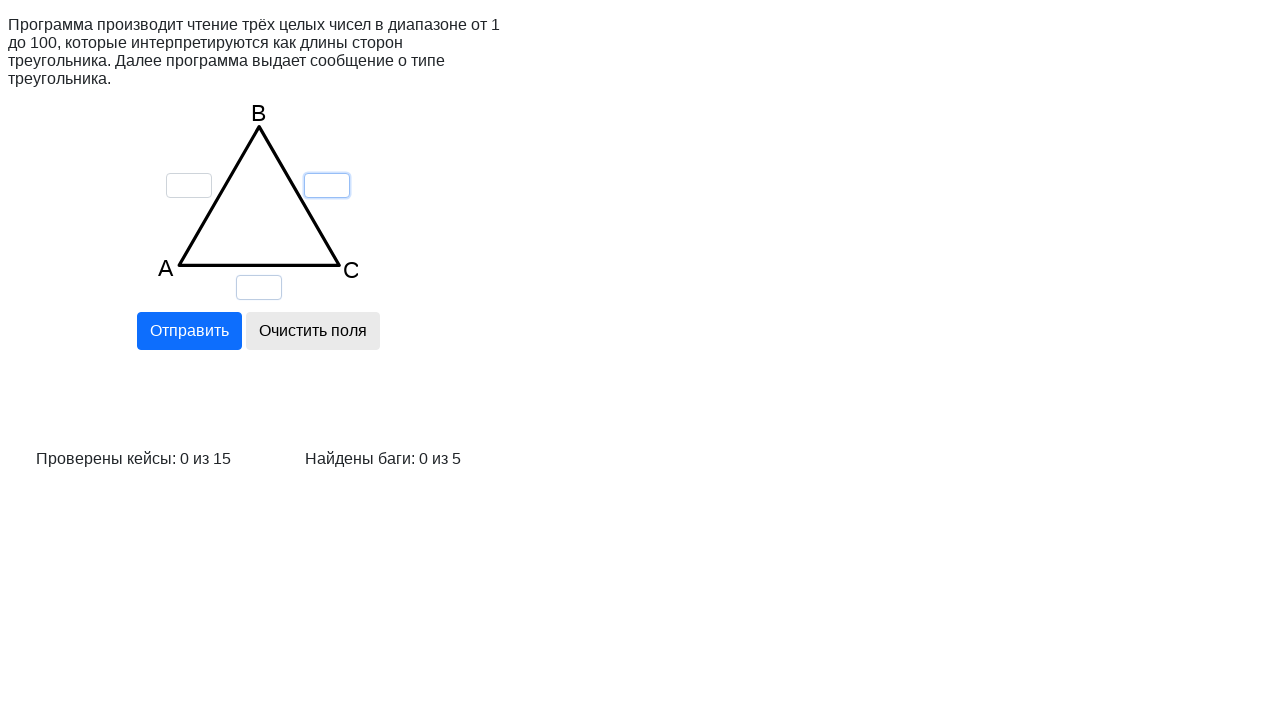

Filled side 'a' with value 10 on input[name='a']
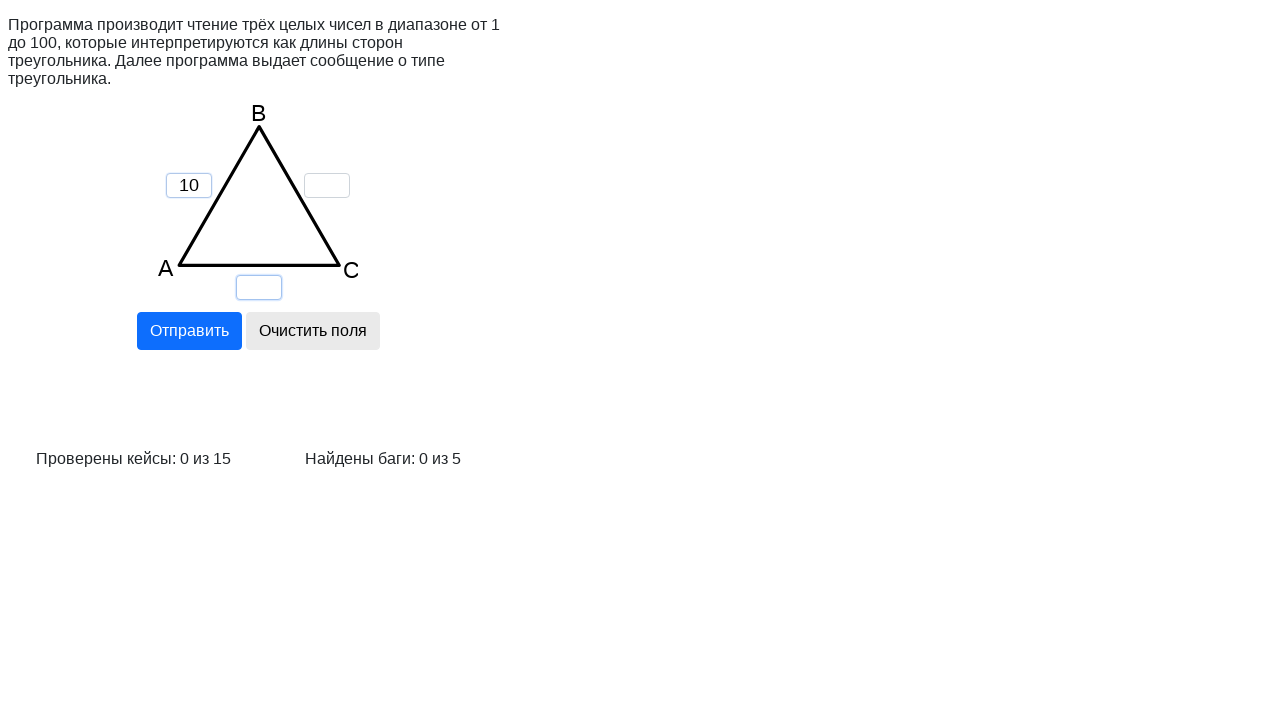

Filled side 'b' with value 7 on input[name='b']
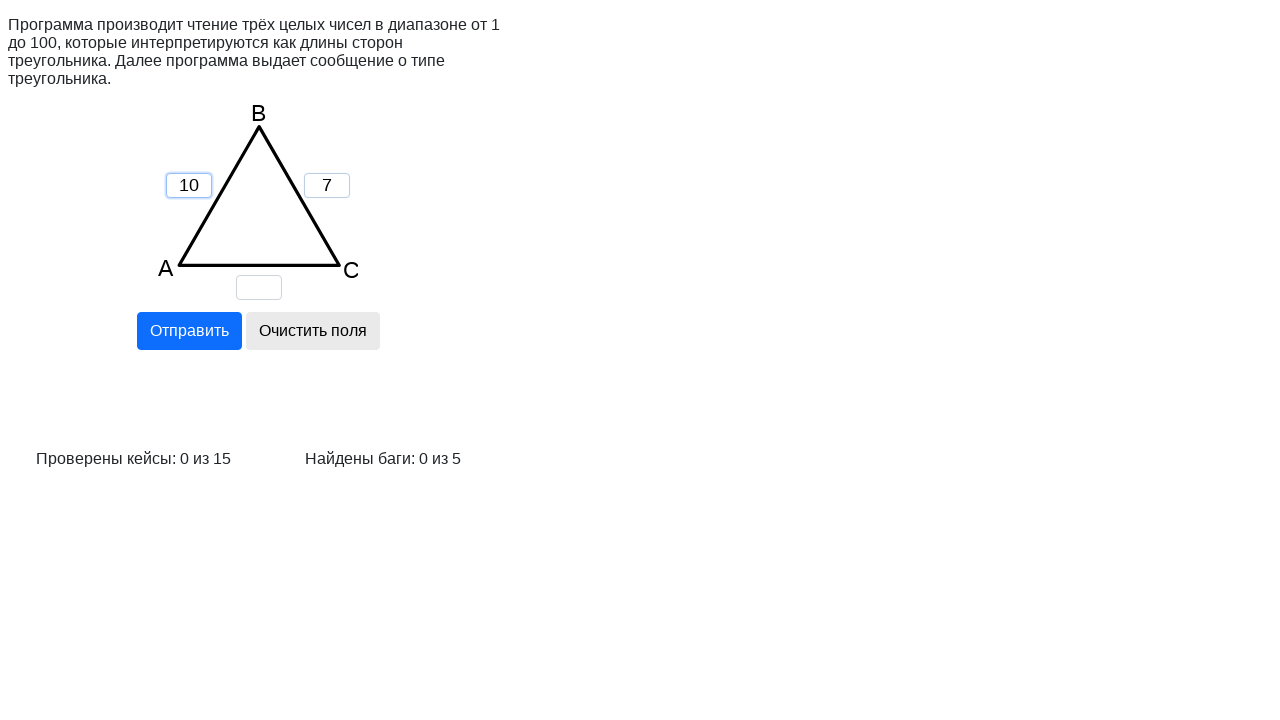

Filled side 'c' with decimal value 6,5 (comma as decimal separator) on input[name='c']
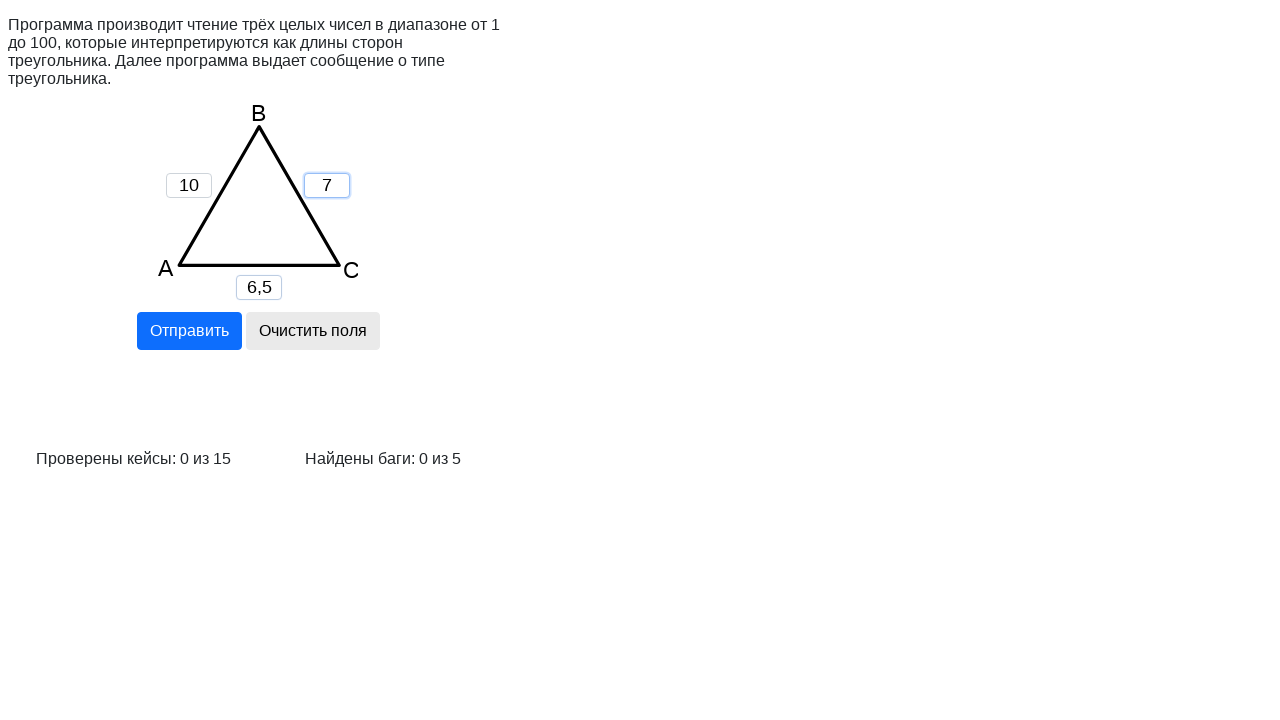

Clicked calculate button to compute triangle properties at (189, 331) on input[name='calc']
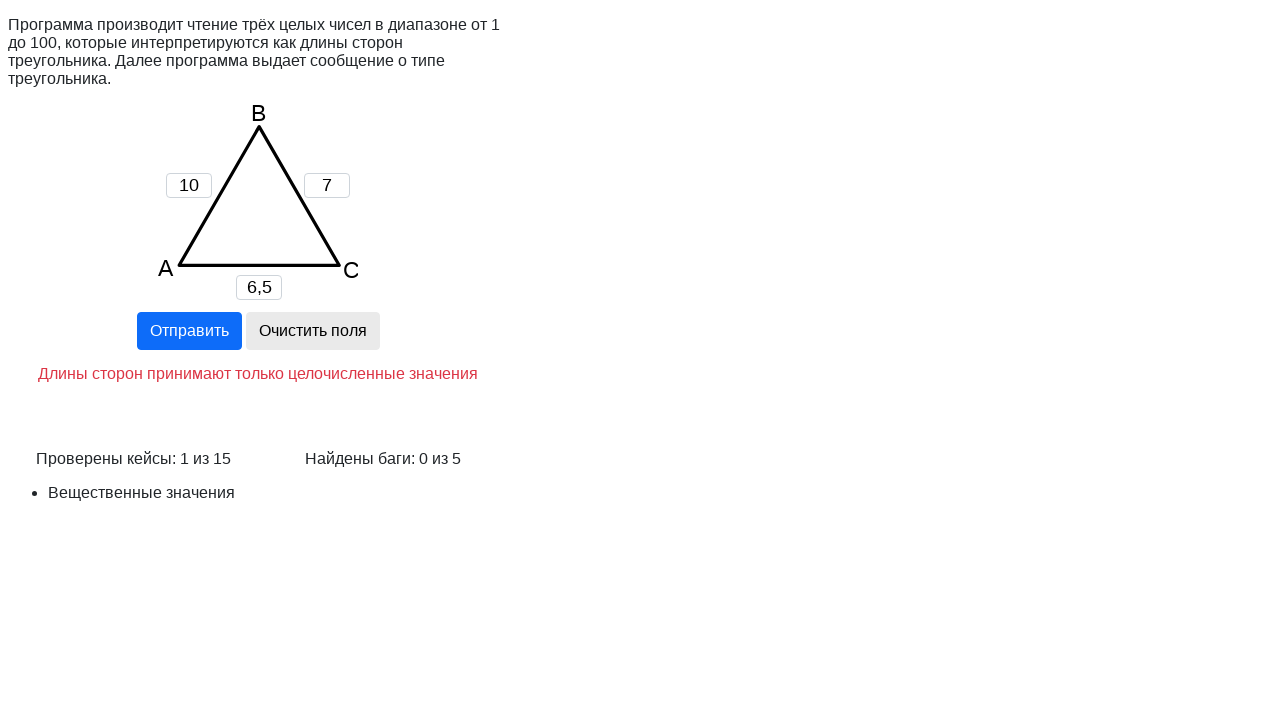

Result message 'Вещественные значения' (Real values) appeared
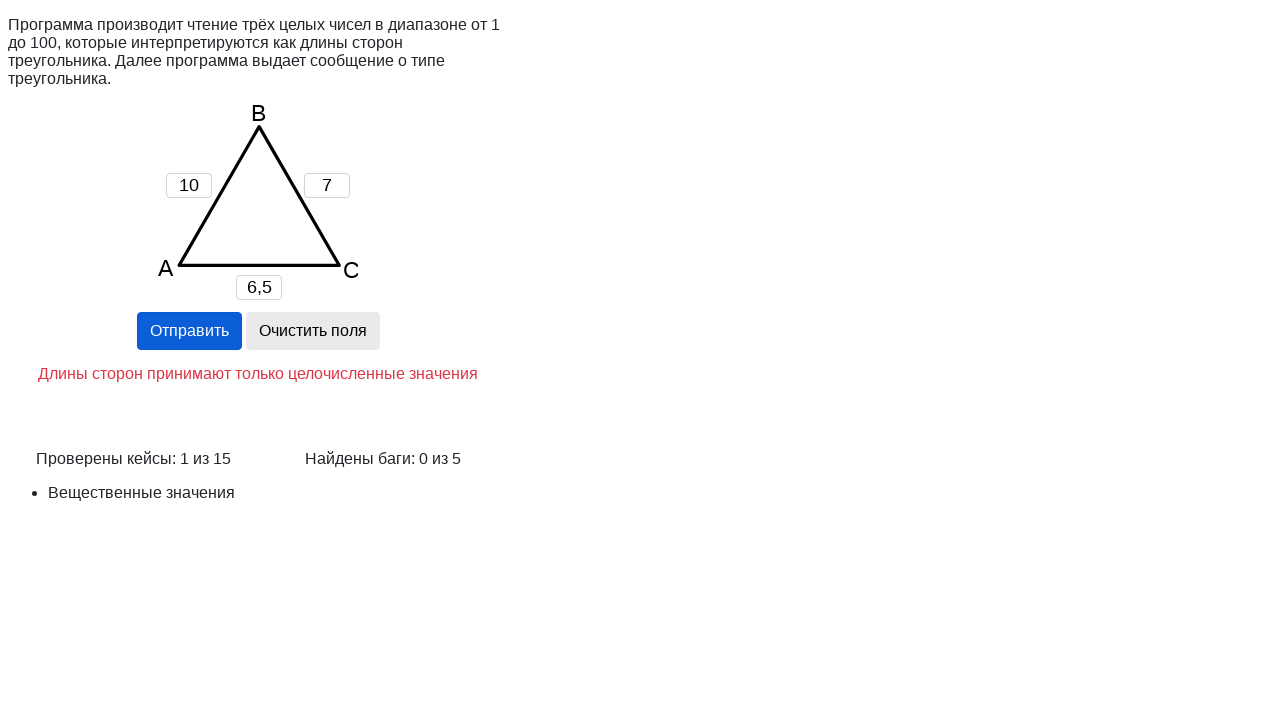

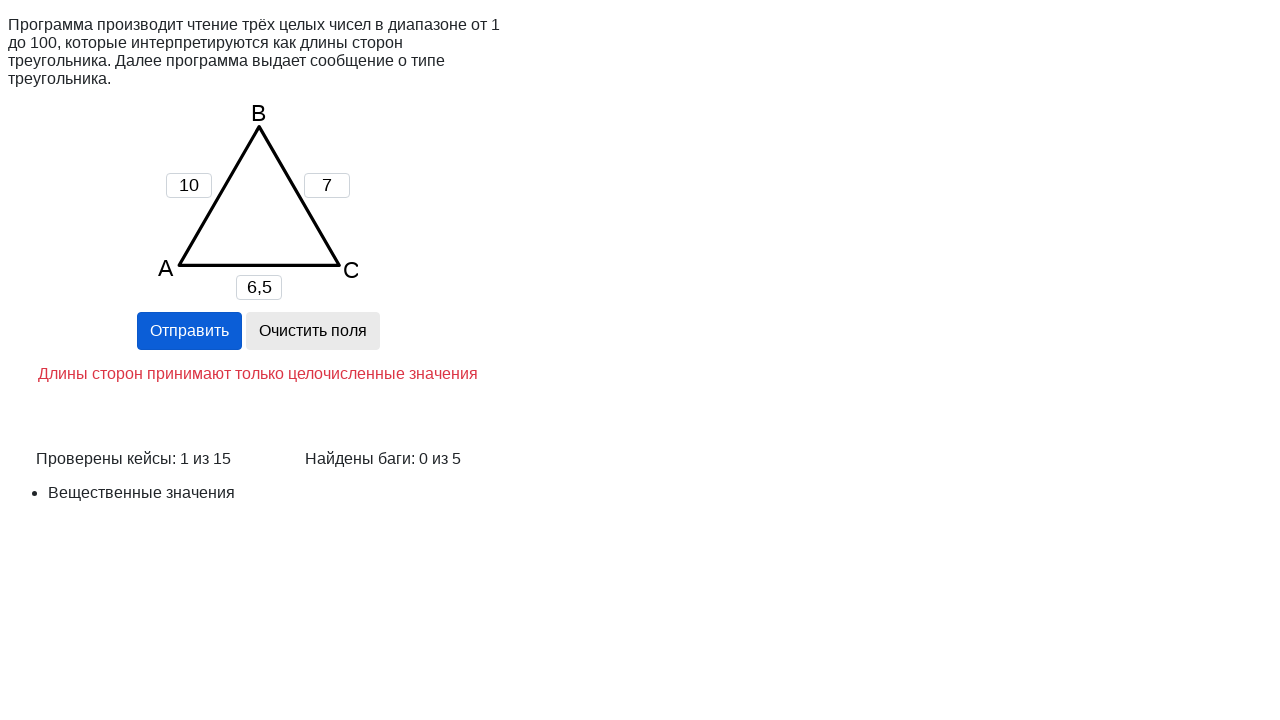